Tests checkbox interaction by toggling specific checkboxes and ensuring all checkboxes on the page can be selected

Starting URL: https://practice.expandtesting.com/checkboxes

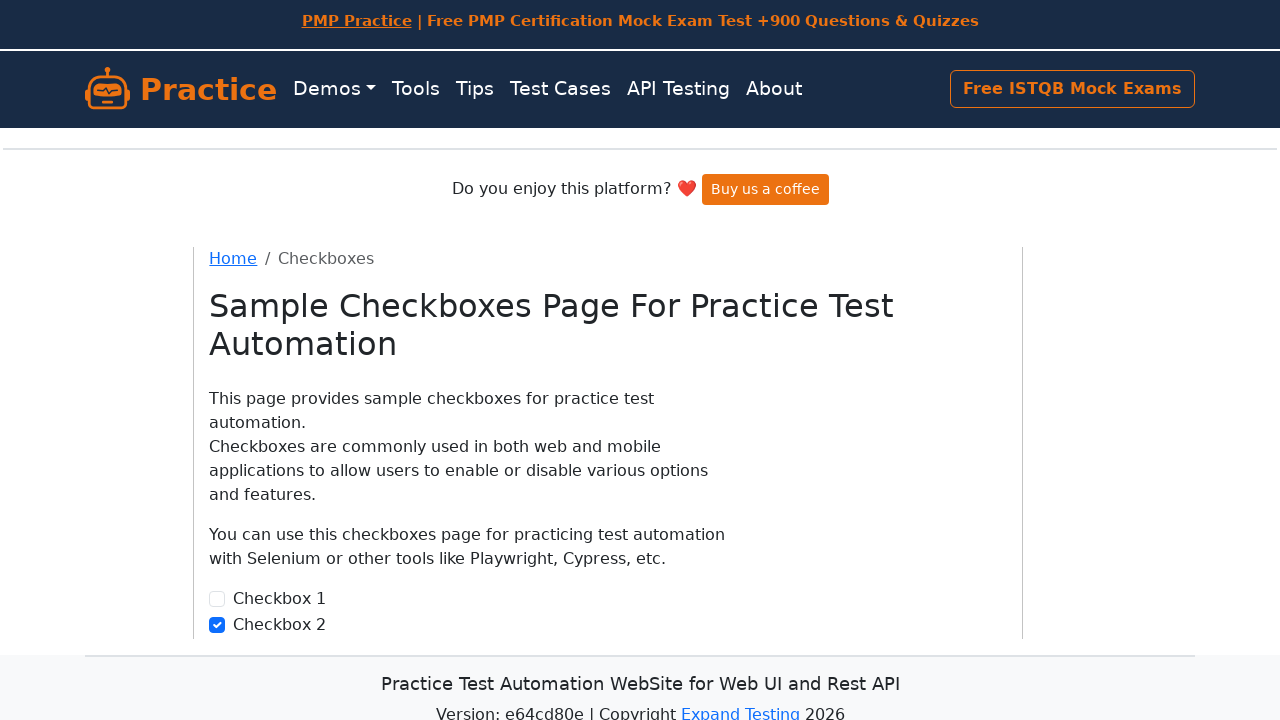

Checked if first checkbox is selected
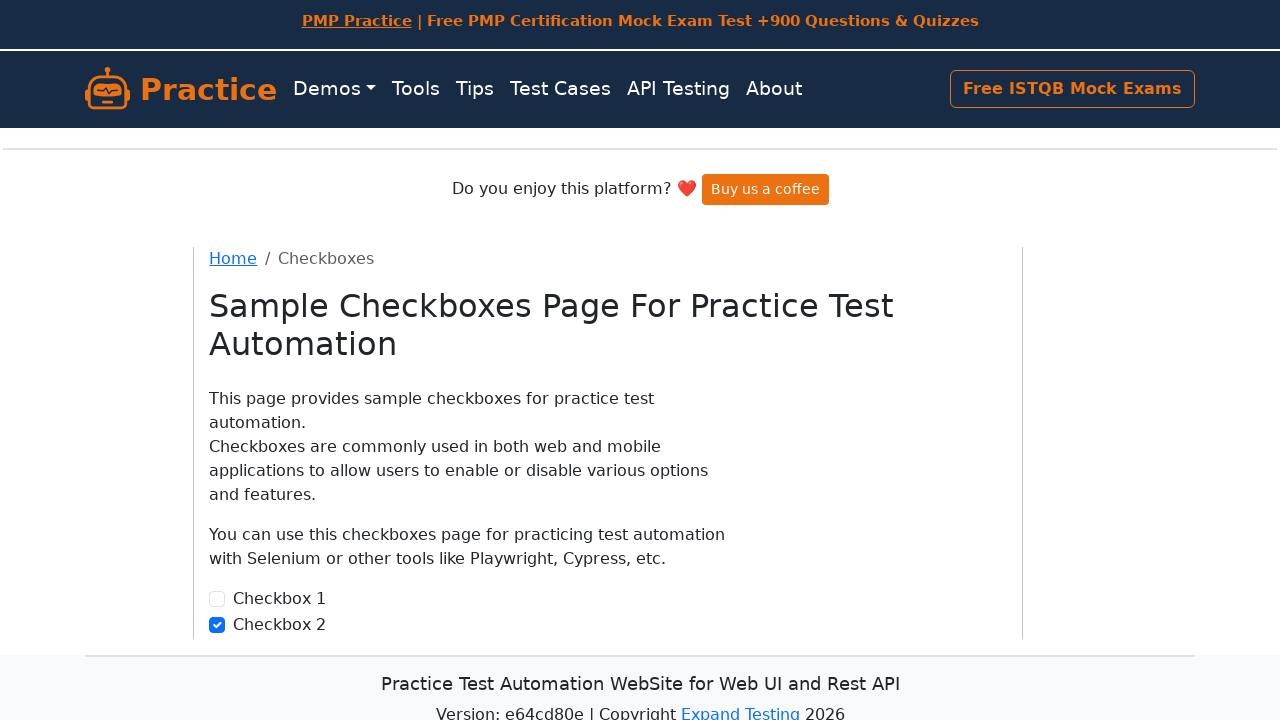

Clicked first checkbox to select it at (217, 599) on (//input[@type='checkbox'])[1]
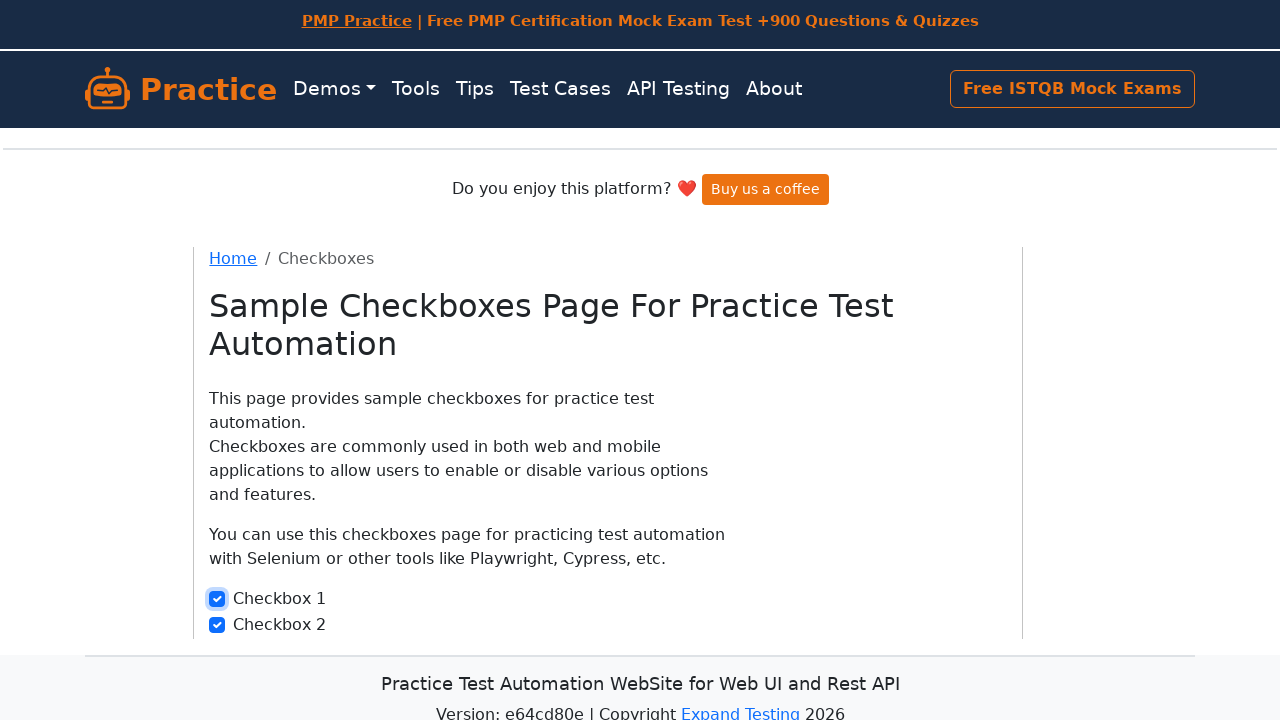

Checked if second checkbox is selected
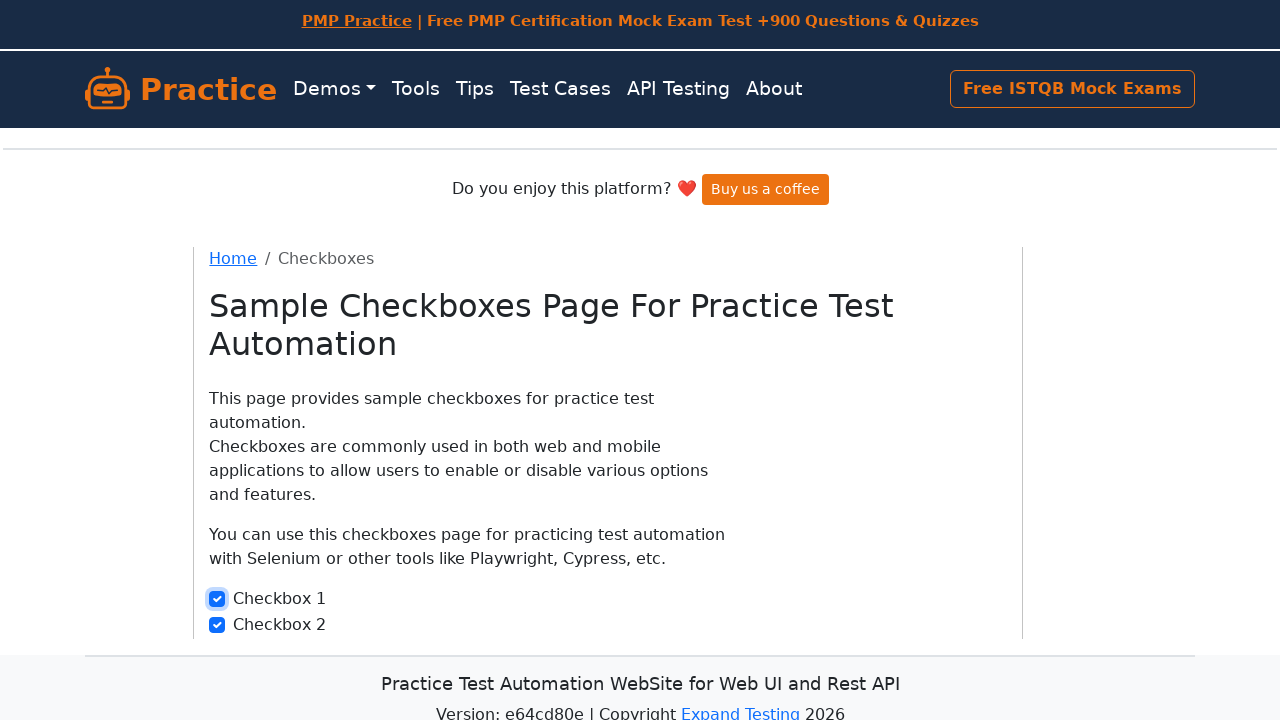

Clicked second checkbox to deselect it at (217, 625) on (//input[@type='checkbox'])[2]
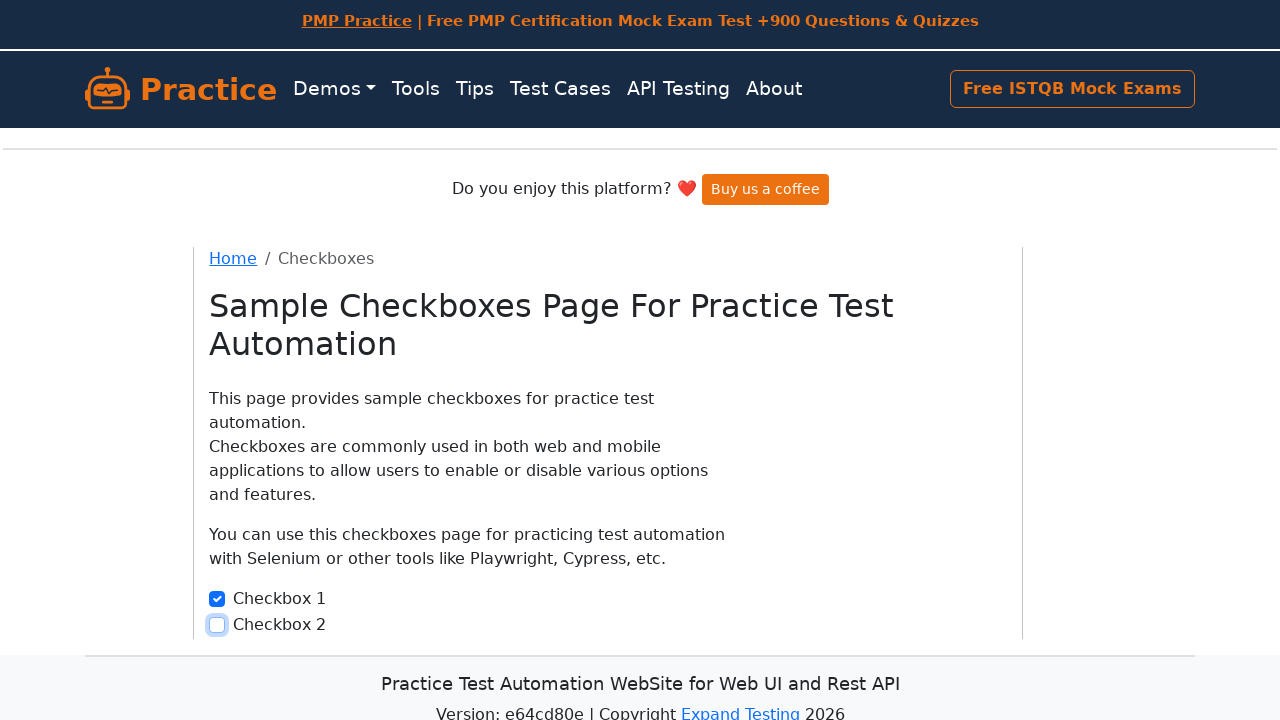

Retrieved all 2 checkboxes on the page
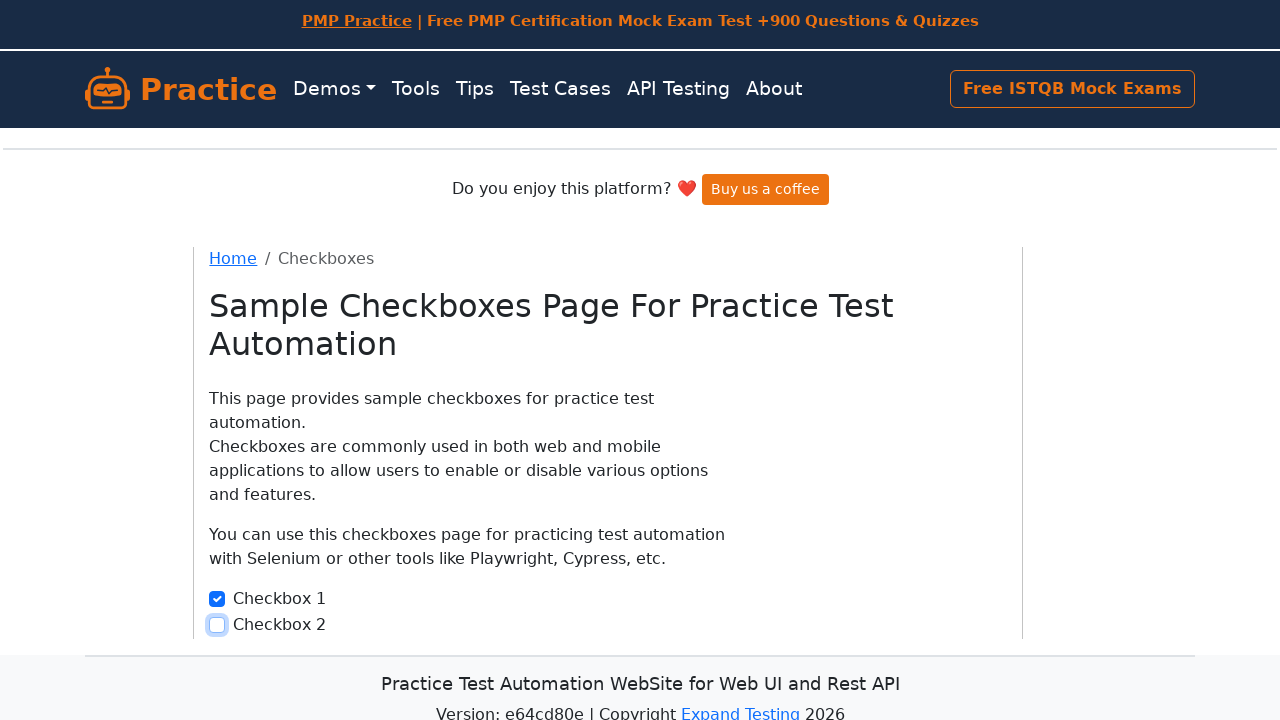

Checkbox 1 was already selected
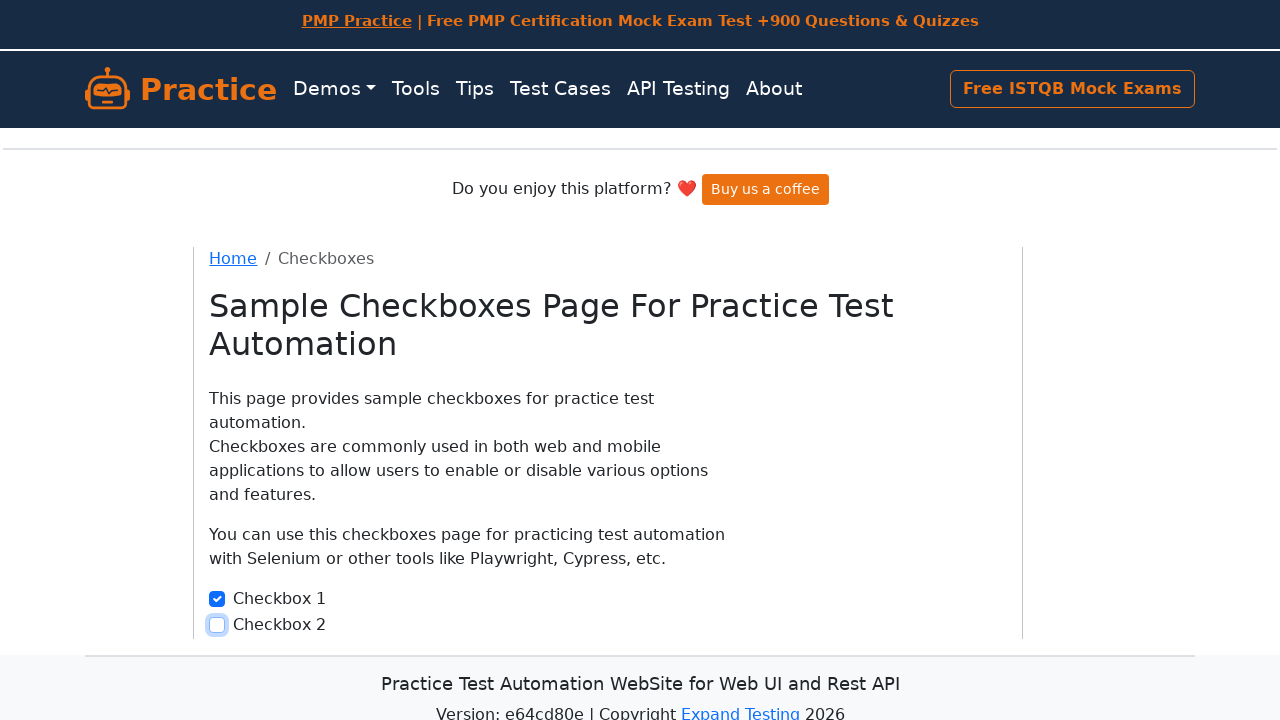

Clicked checkbox 2 to select it at (217, 625) on xpath=//input[@type='checkbox'] >> nth=1
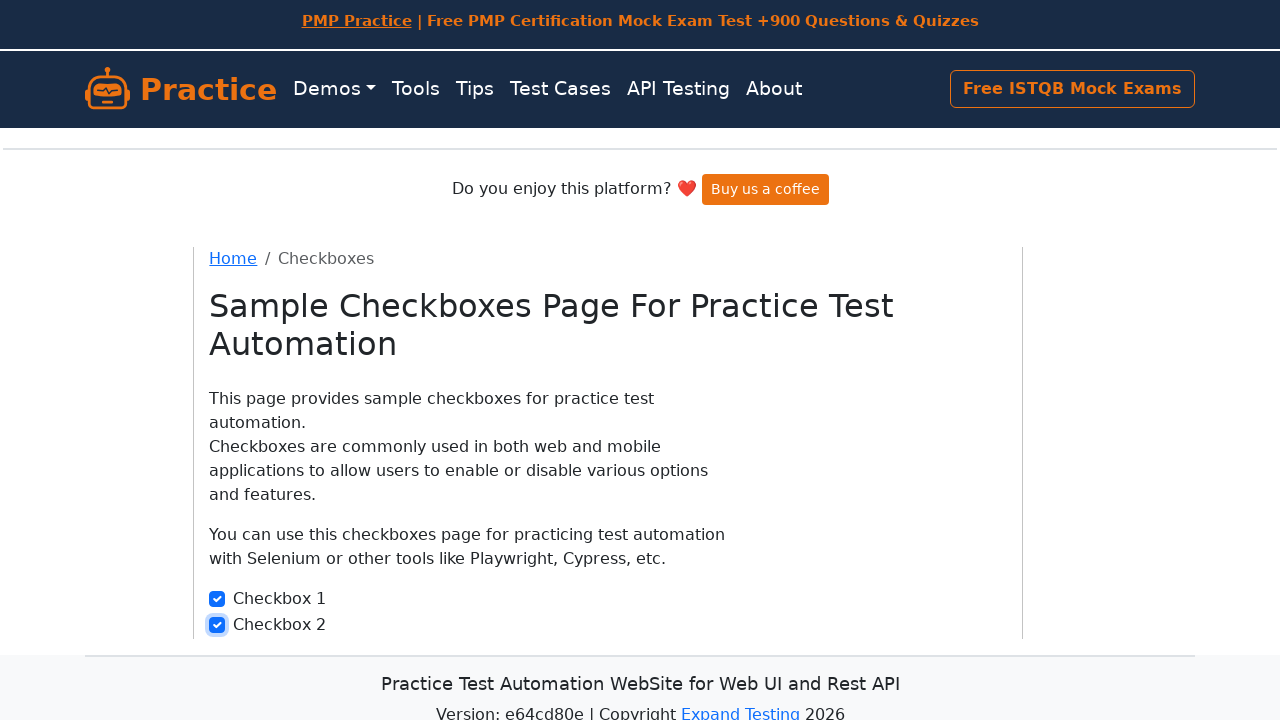

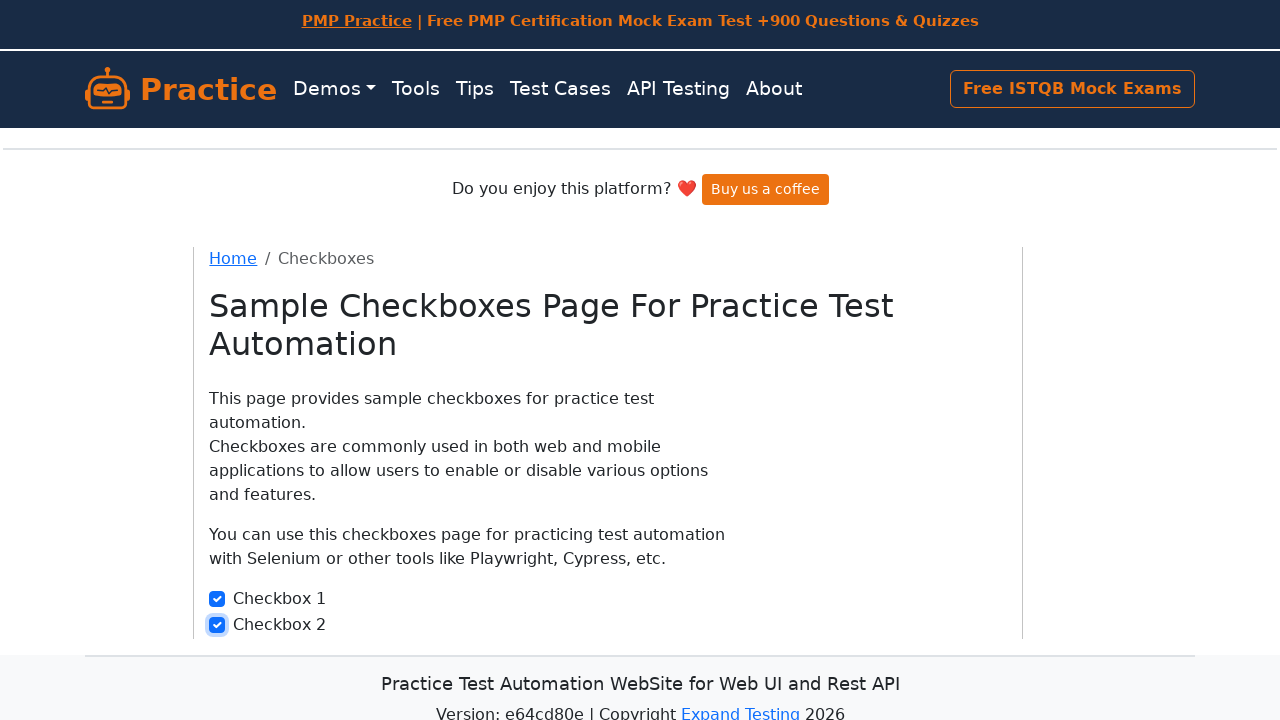